Tests different types of mouse interactions on buttons including double click, right click, and regular click actions

Starting URL: https://demoqa.com/buttons

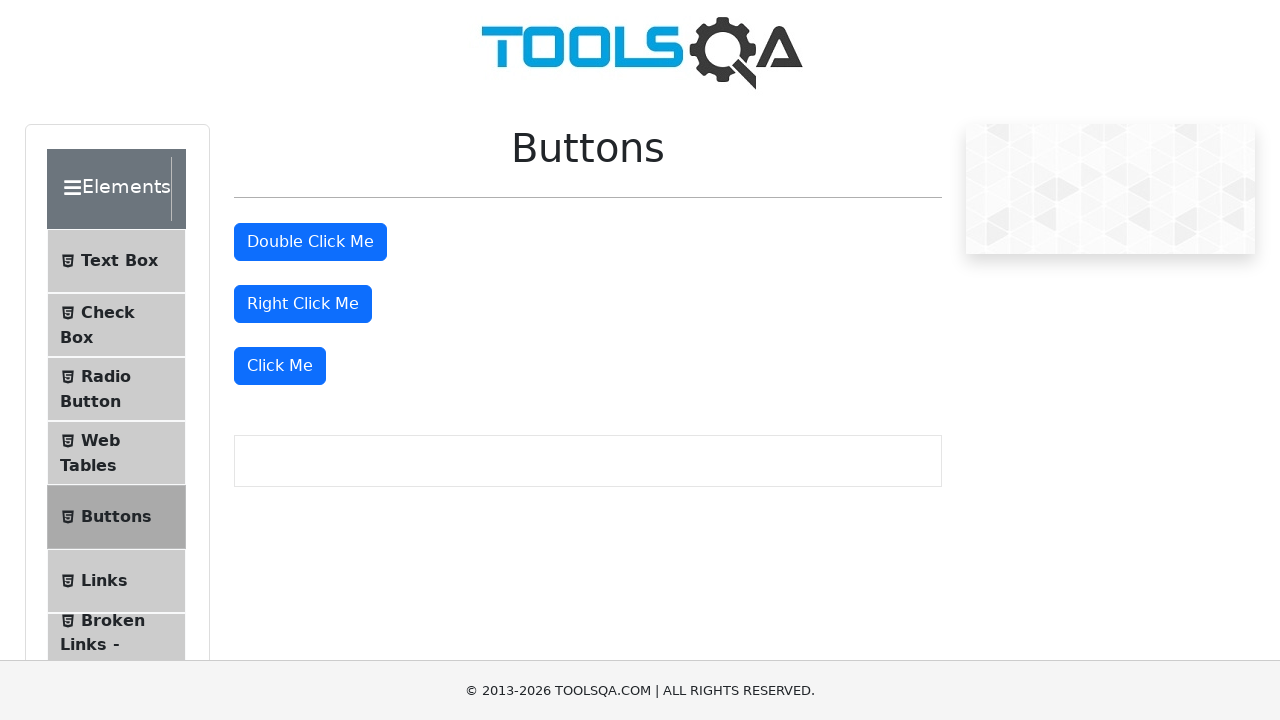

Double clicked the double click button at (310, 242) on #doubleClickBtn
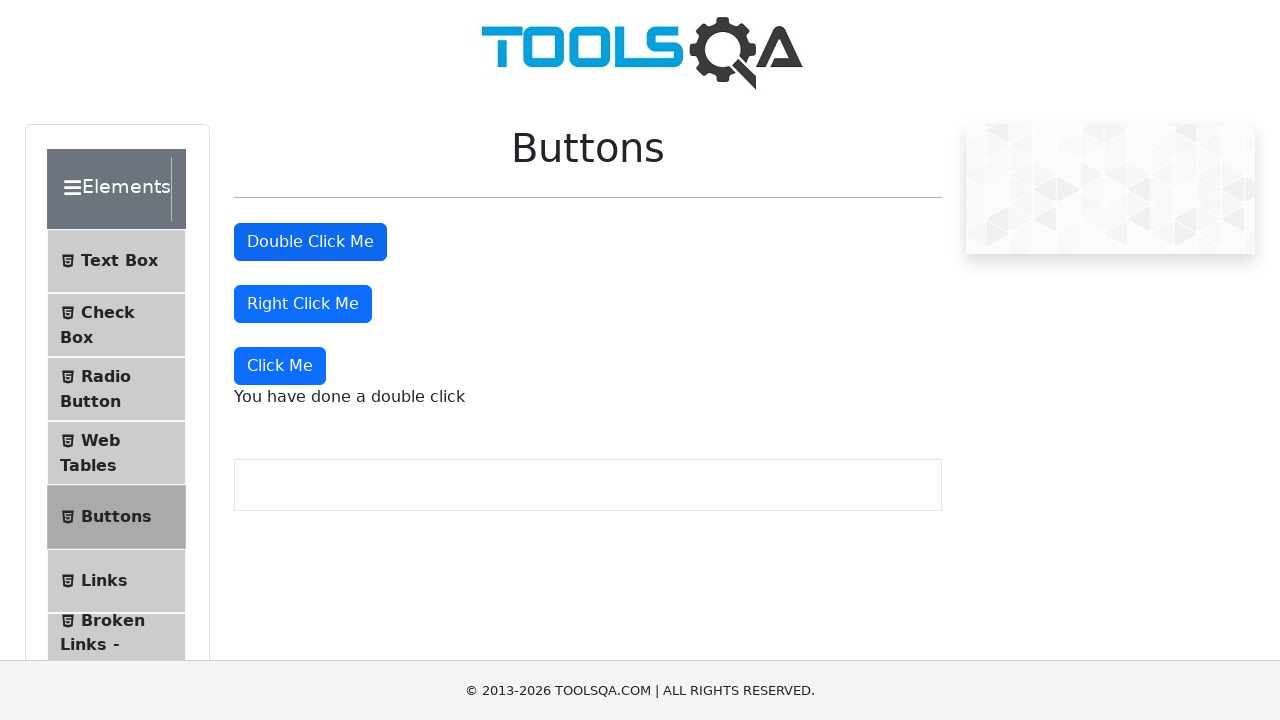

Right clicked the right click button at (303, 304) on #rightClickBtn
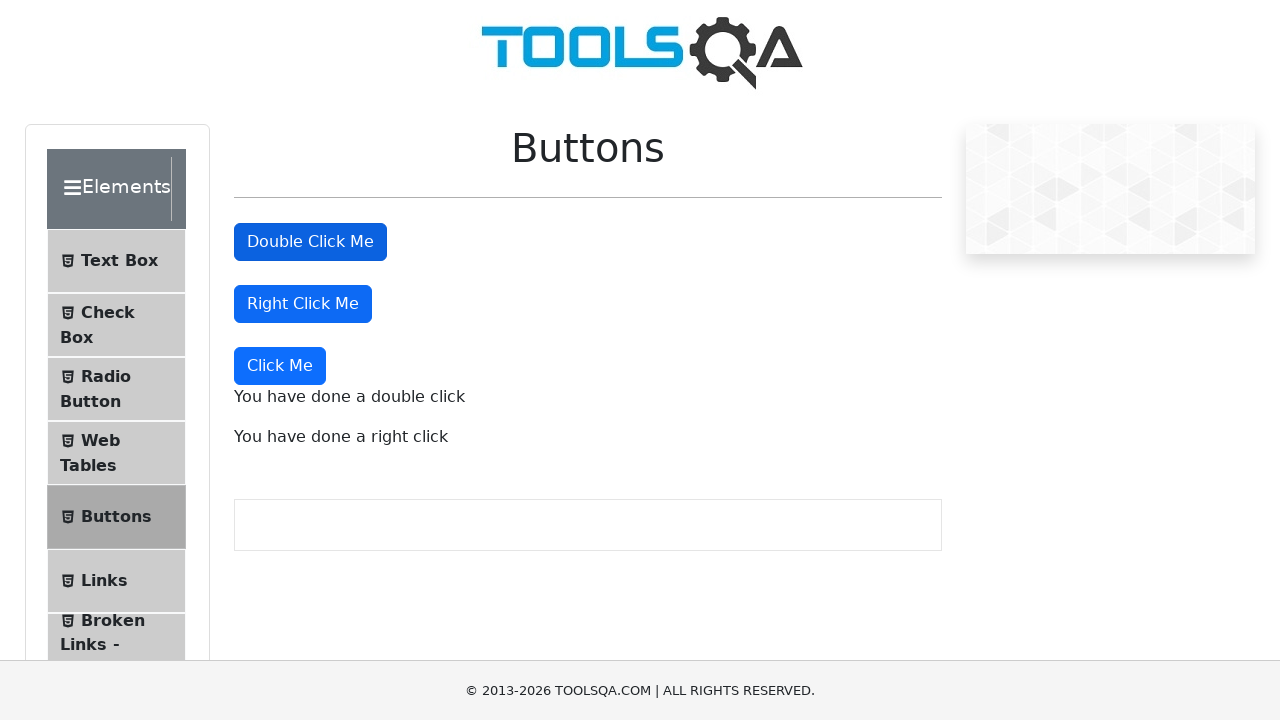

Clicked the Click Me button at (280, 366) on xpath=//button[starts-with(text(),'Click Me')]
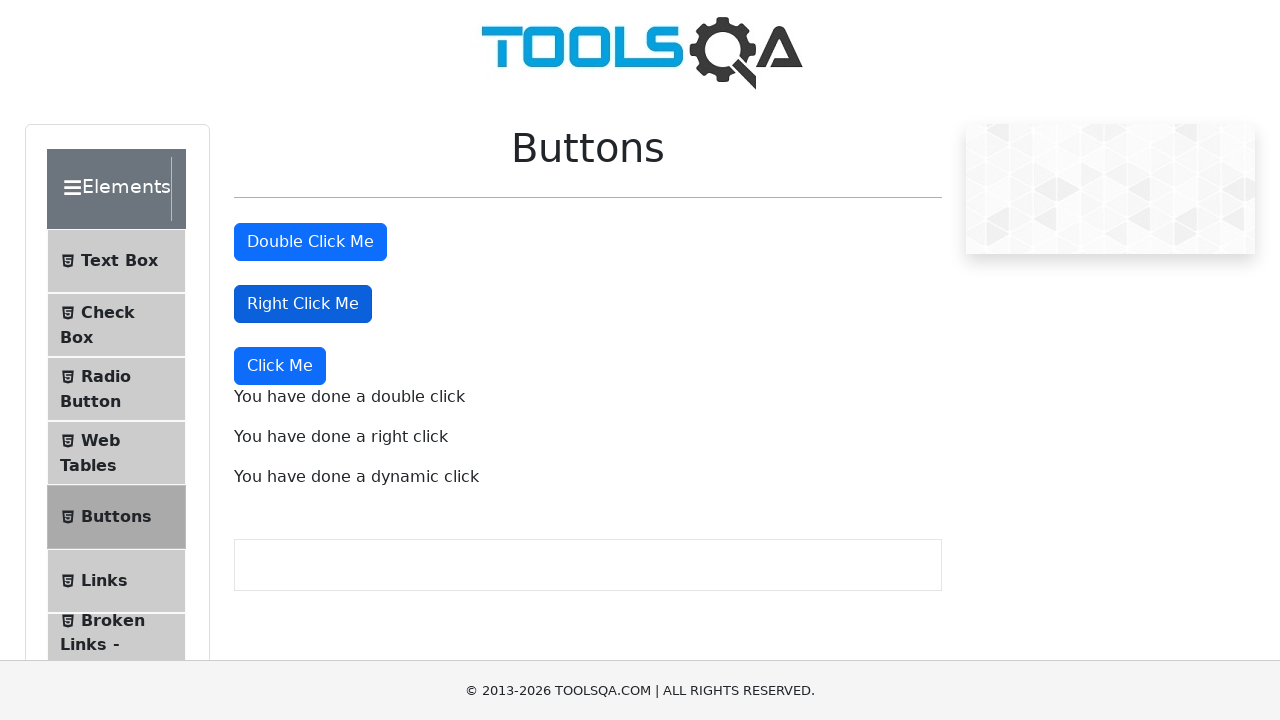

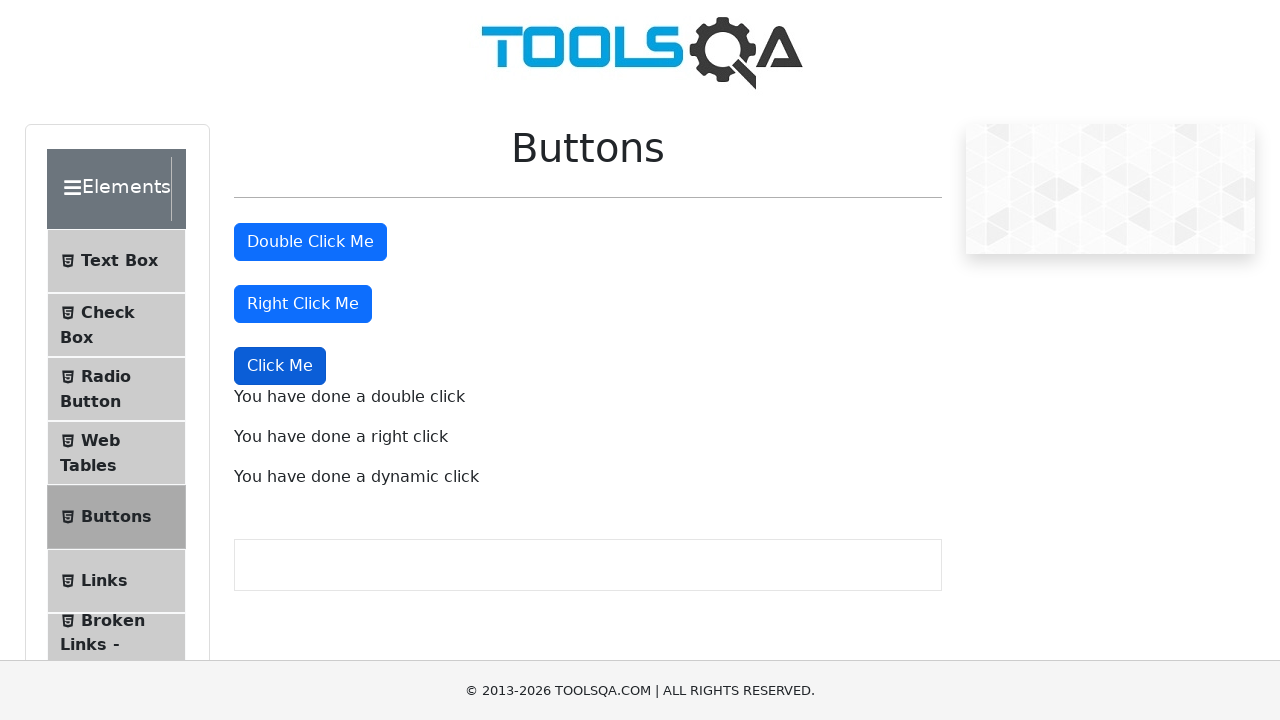